Tests a web form by entering text into a text box and clicking the submit button, then verifies the success message is displayed

Starting URL: https://www.selenium.dev/selenium/web/web-form.html

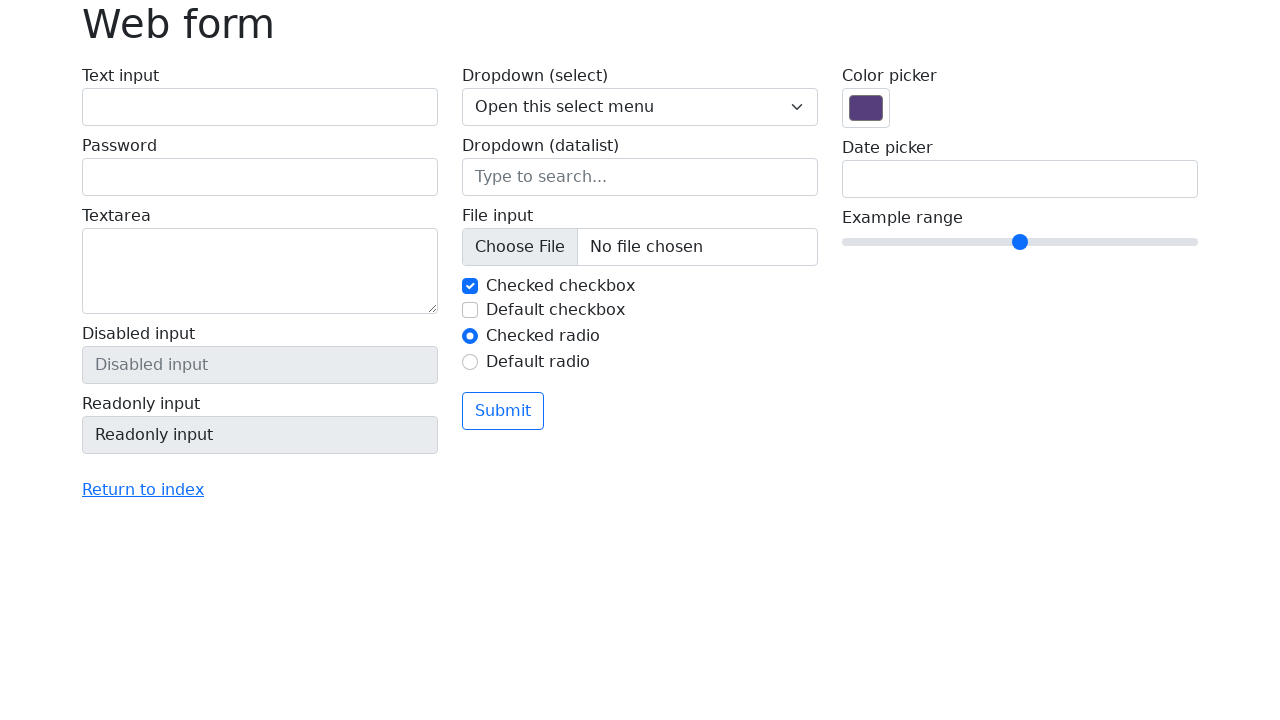

Filled text box with 'Selenium' on input[name='my-text']
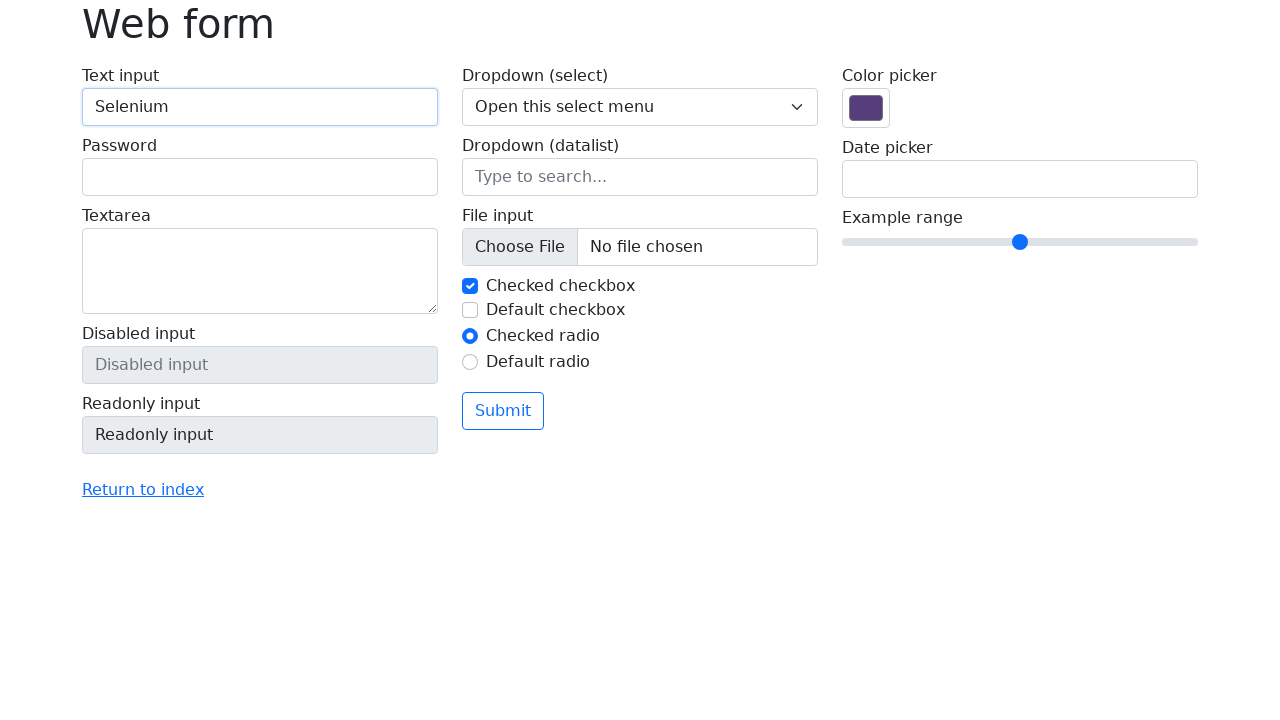

Clicked the submit button at (503, 411) on button
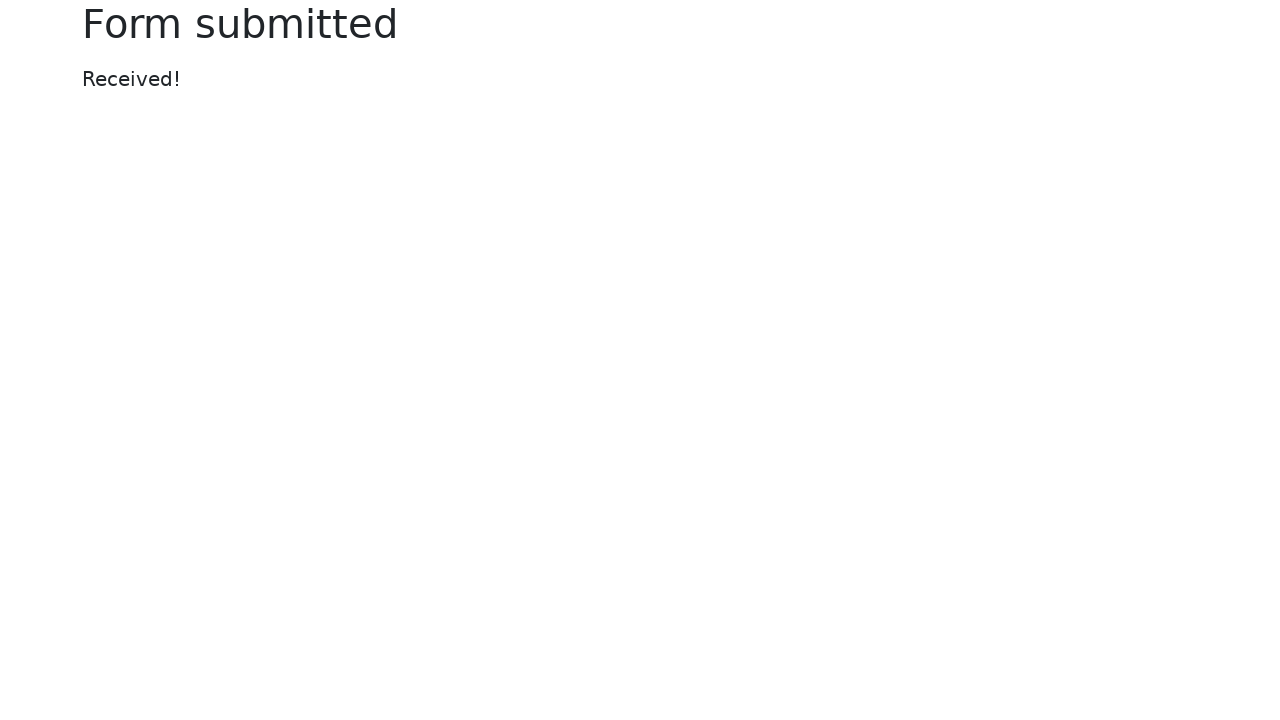

Success message displayed
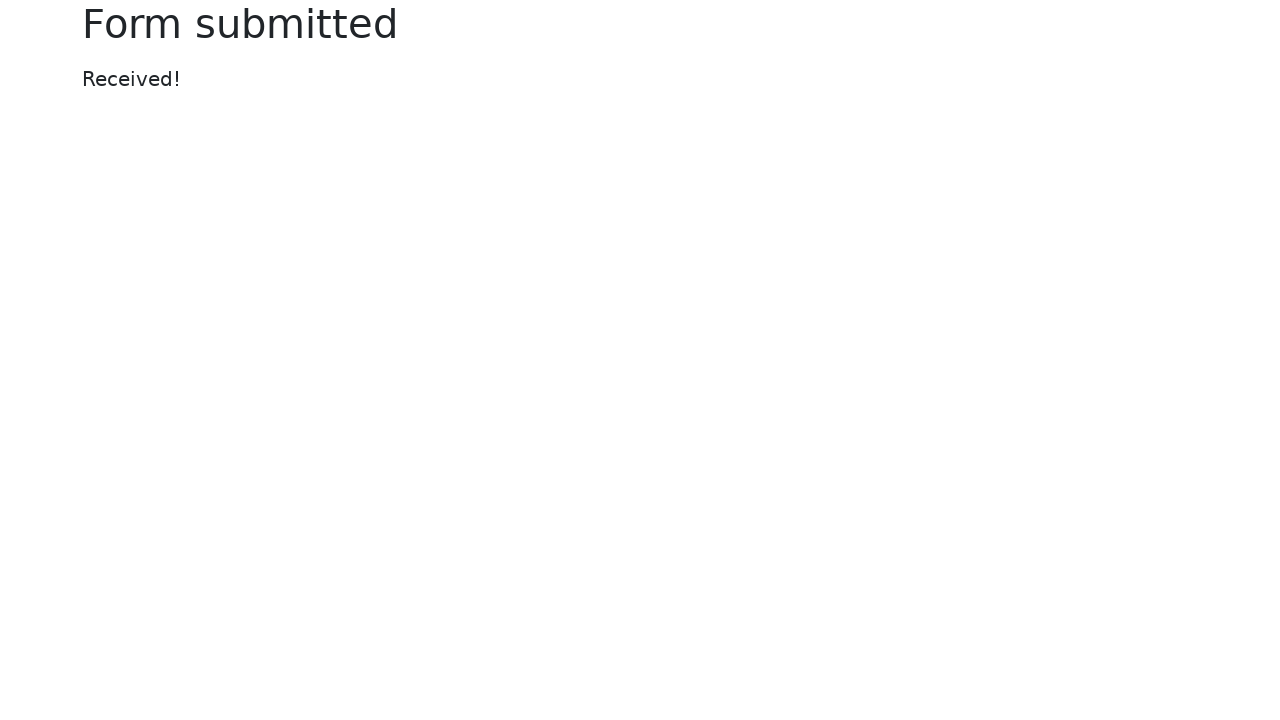

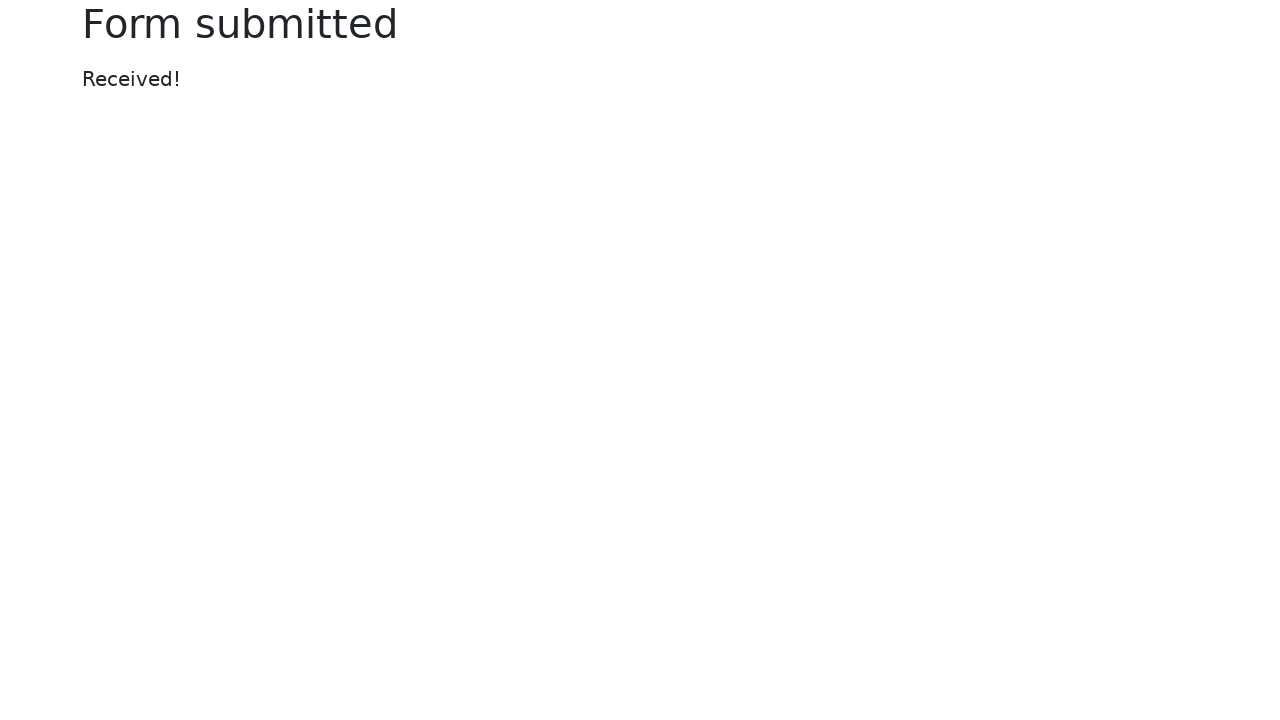